Tests browser window handling functionality by opening new tabs and windows via buttons, then interacting with headings on the popup pages

Starting URL: https://demoqa.com/browser-windows

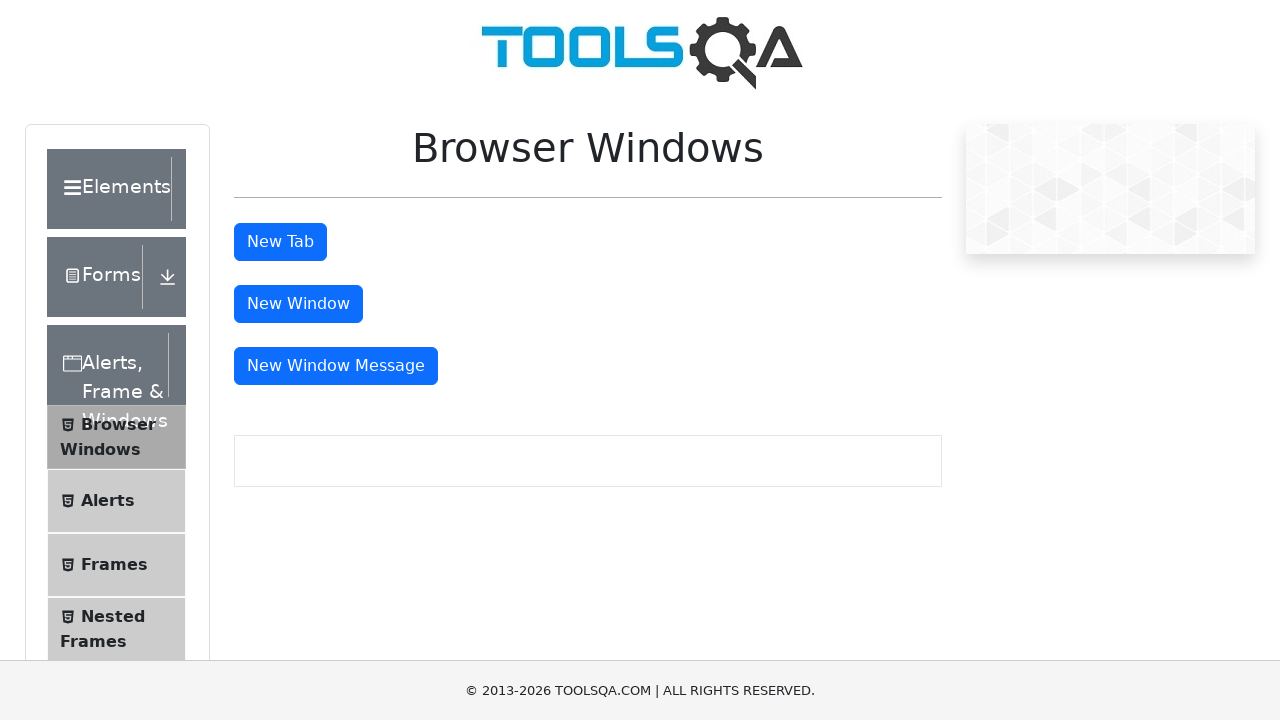

Clicked 'New Tab' button and new tab opened at (280, 242) on internal:role=button[name="New Tab"i]
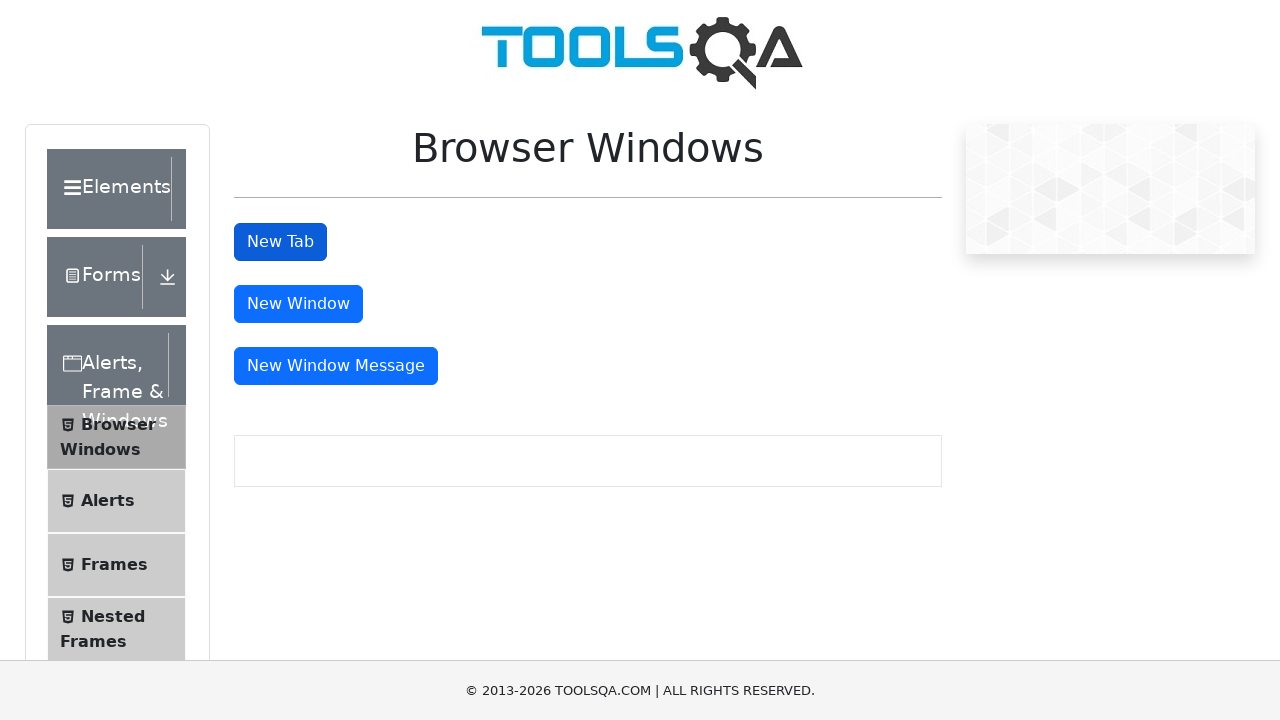

Clicked heading 'This is a sample page' on new tab at (640, 40) on internal:role=heading[name="This is a sample page"i]
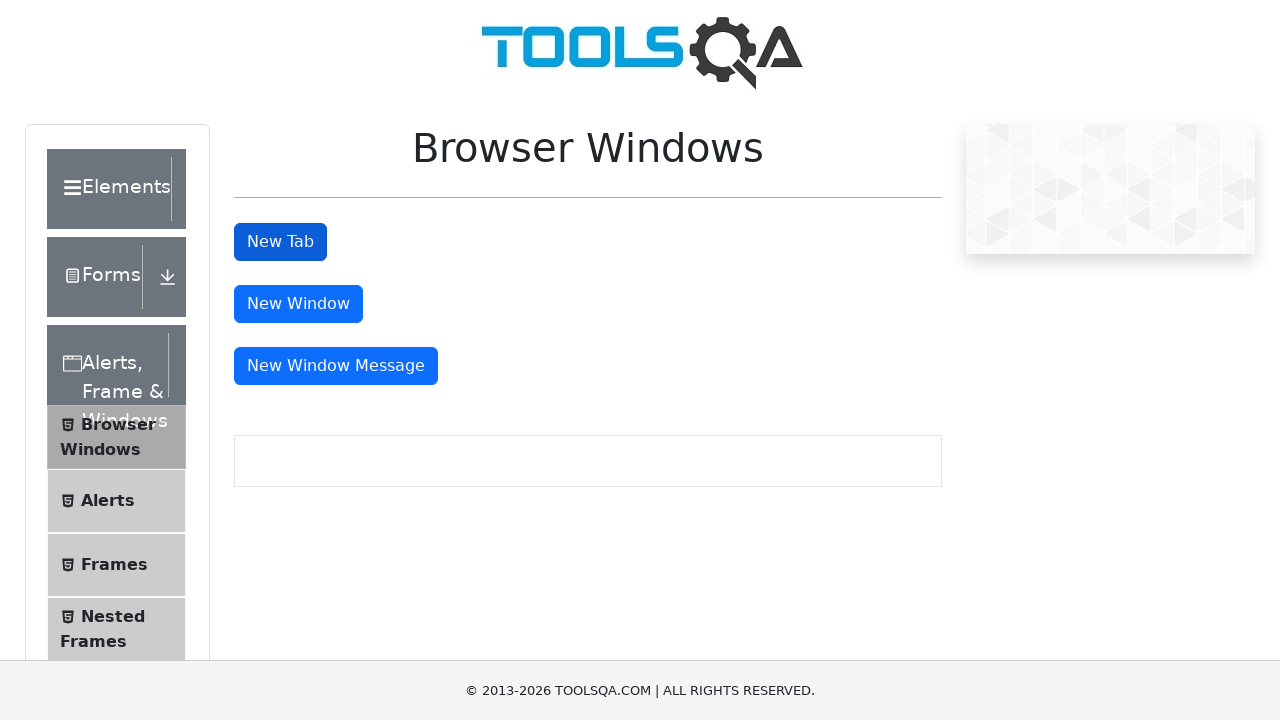

Double-clicked heading 'This is a sample page' on new tab at (640, 40) on internal:role=heading[name="This is a sample page"i]
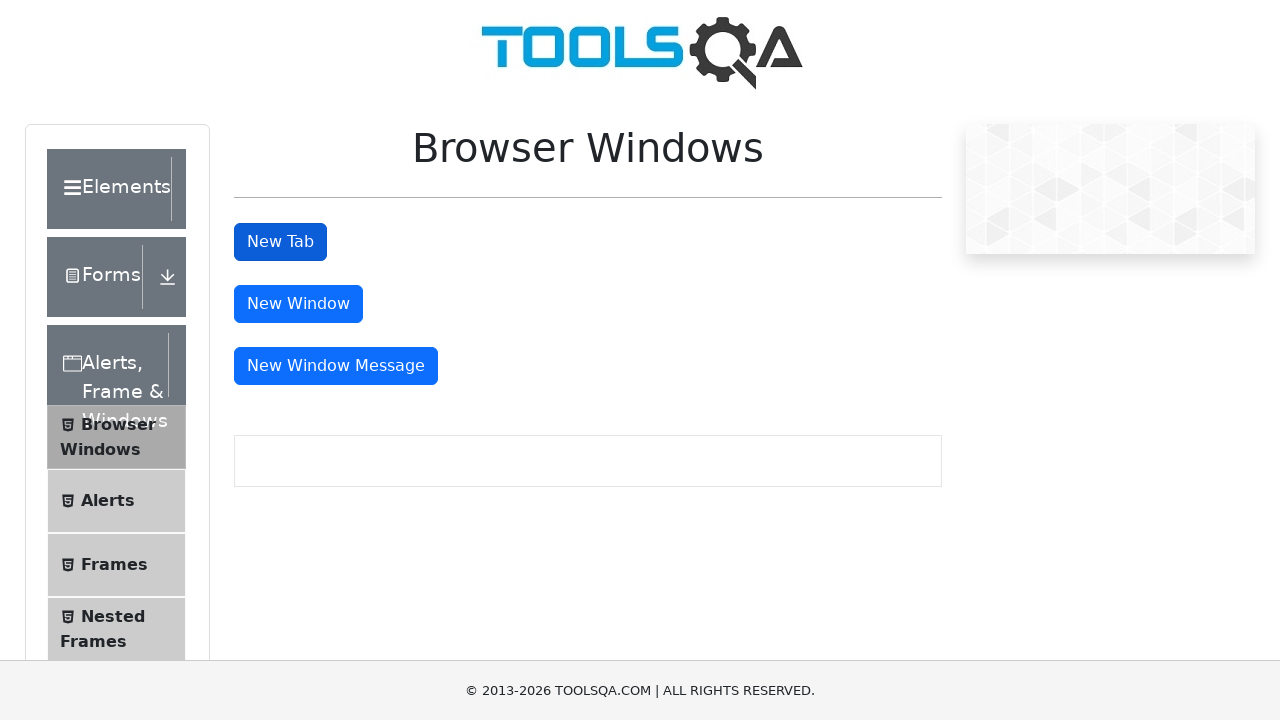

Clicked heading 'This is a sample page' on new tab again at (640, 40) on internal:role=heading[name="This is a sample page"i]
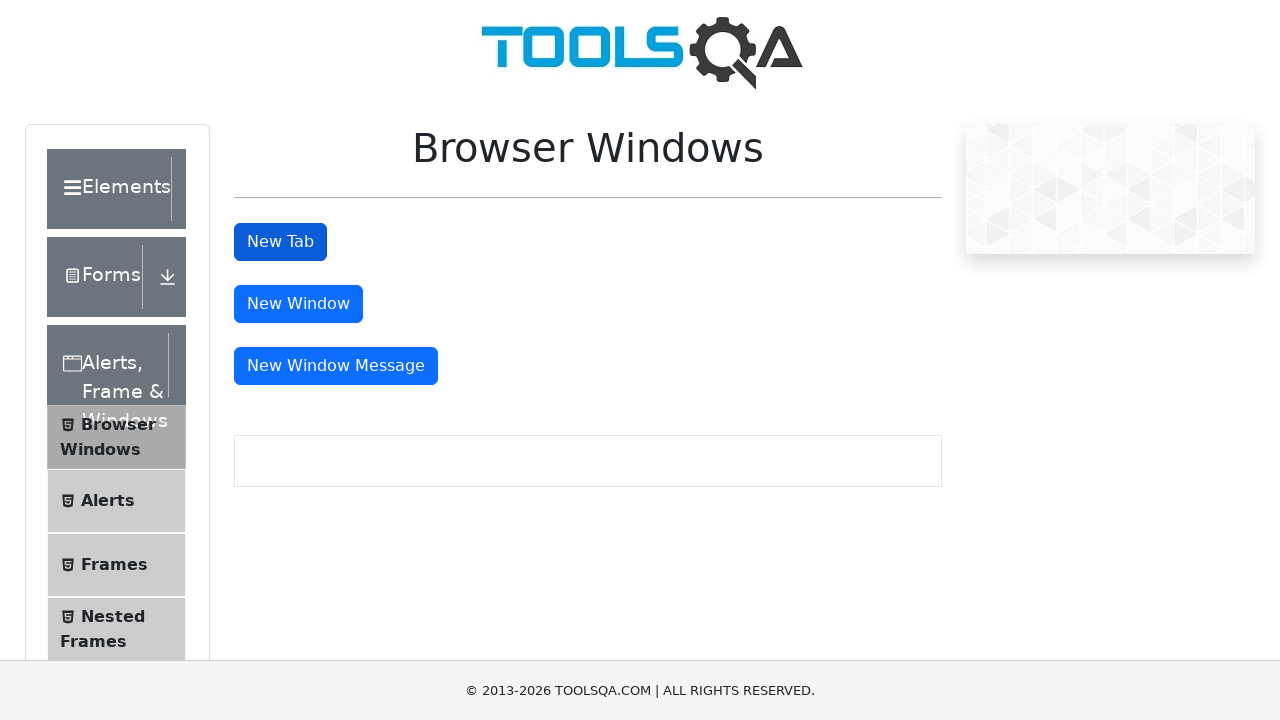

Clicked 'New Window' button and new window opened at (298, 304) on internal:role=button[name="New Window"s]
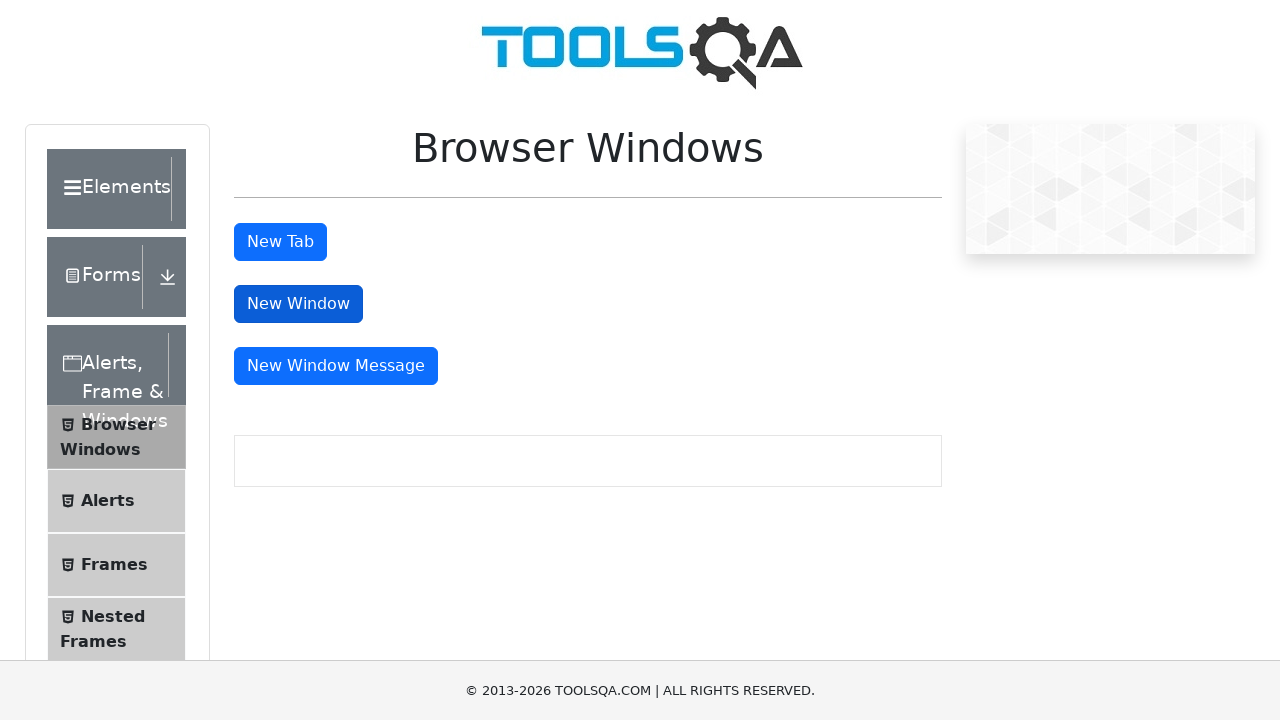

Clicked heading 'This is a sample page' on new window at (200, 40) on internal:role=heading[name="This is a sample page"i]
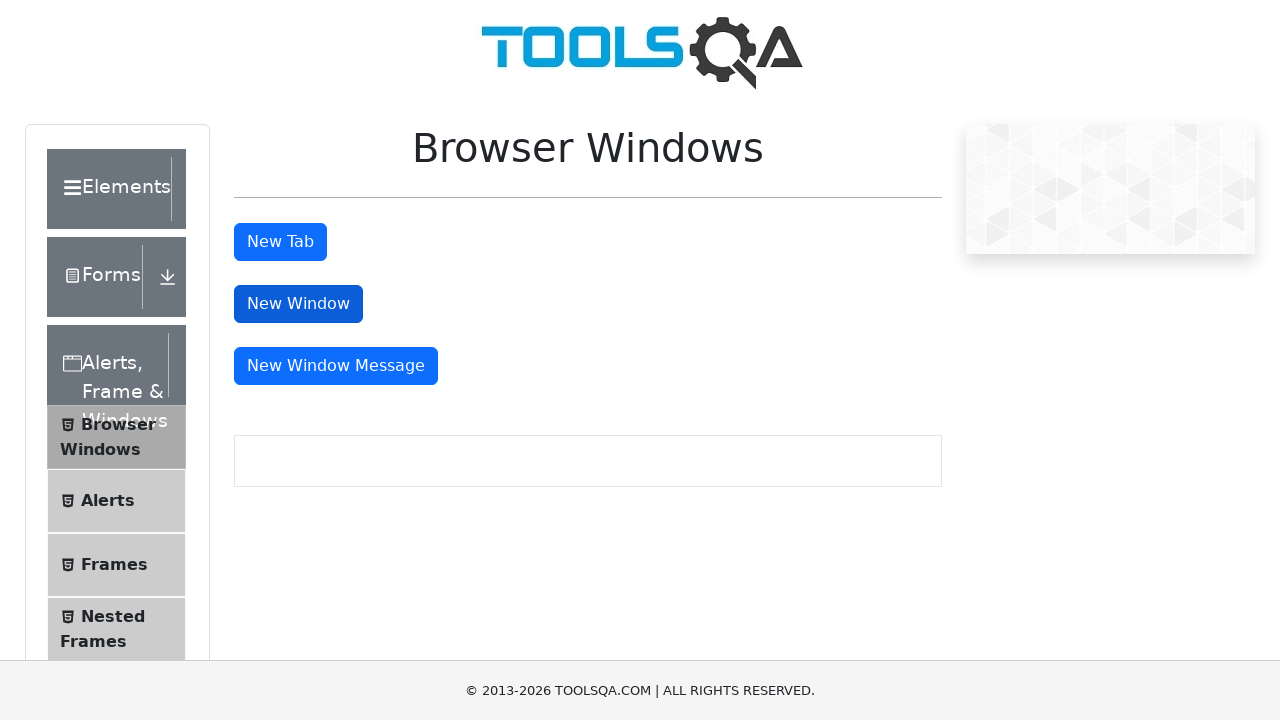

Clicked 'New Window' button and third window opened at (298, 304) on internal:role=button[name="New Window"s]
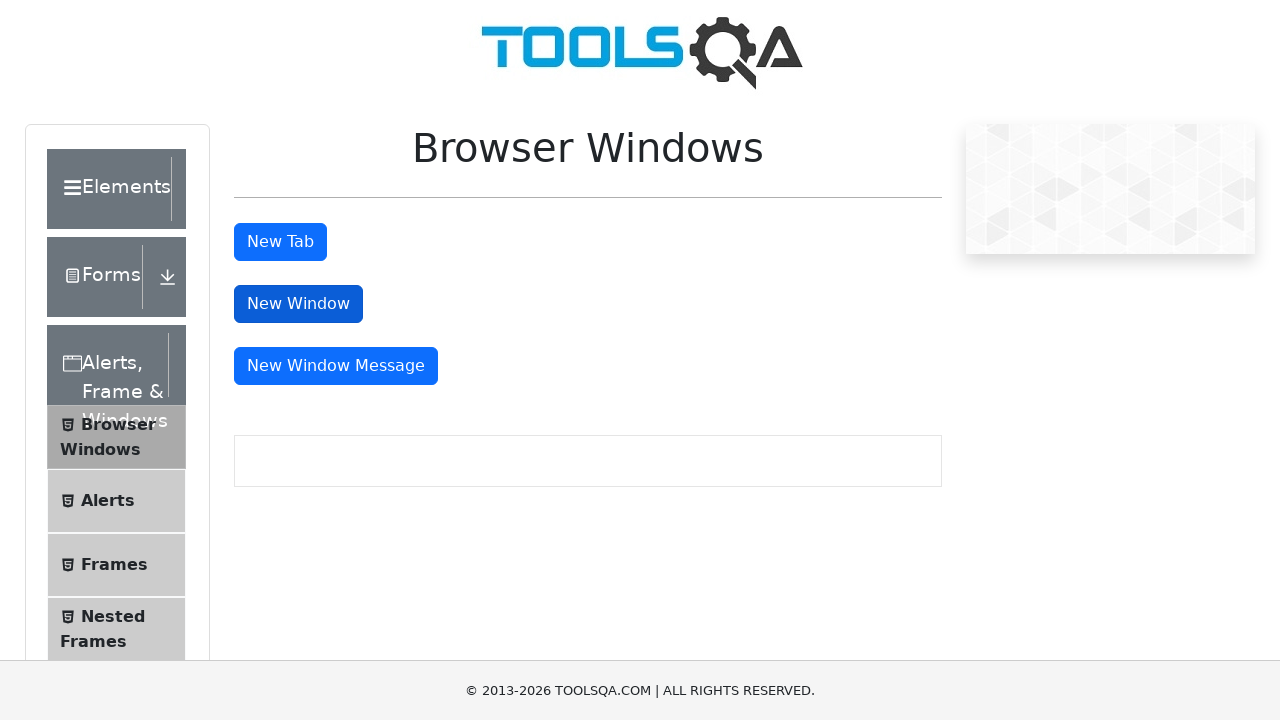

Clicked heading 'This is a sample page' on third window at (200, 40) on internal:role=heading[name="This is a sample page"i]
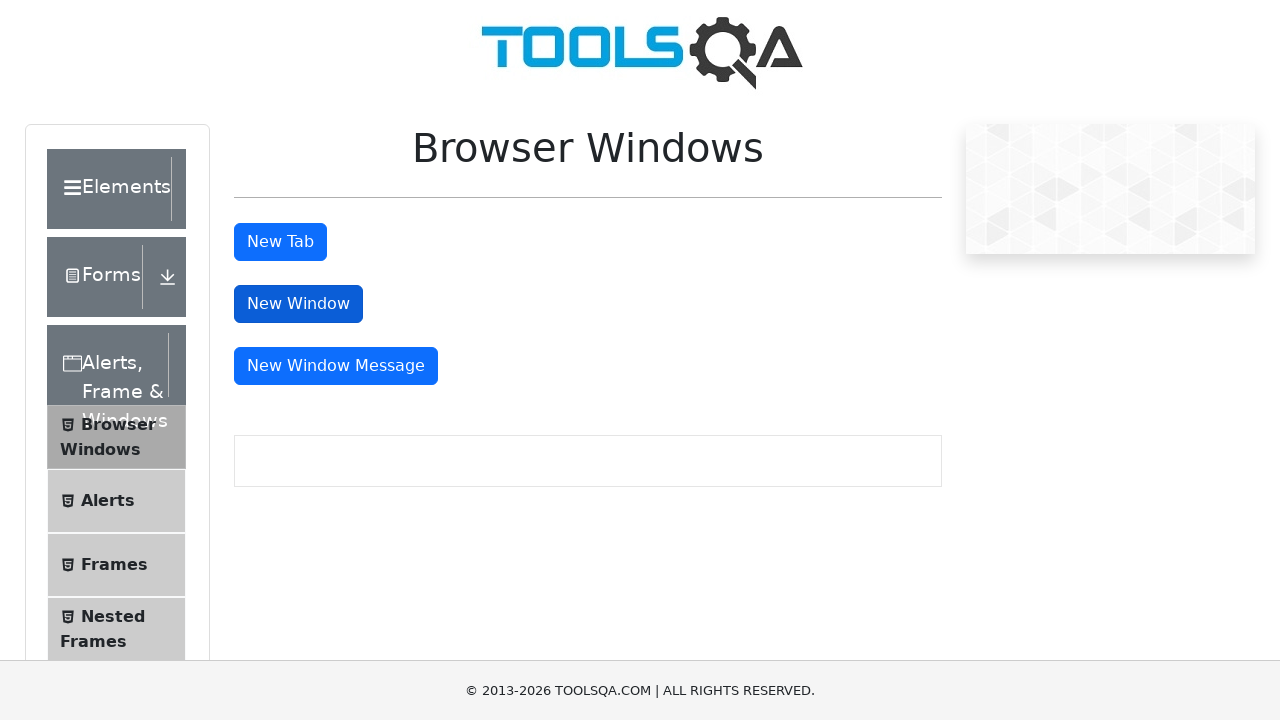

Clicked 'New Window' button and fourth window opened at (298, 304) on internal:role=button[name="New Window"s]
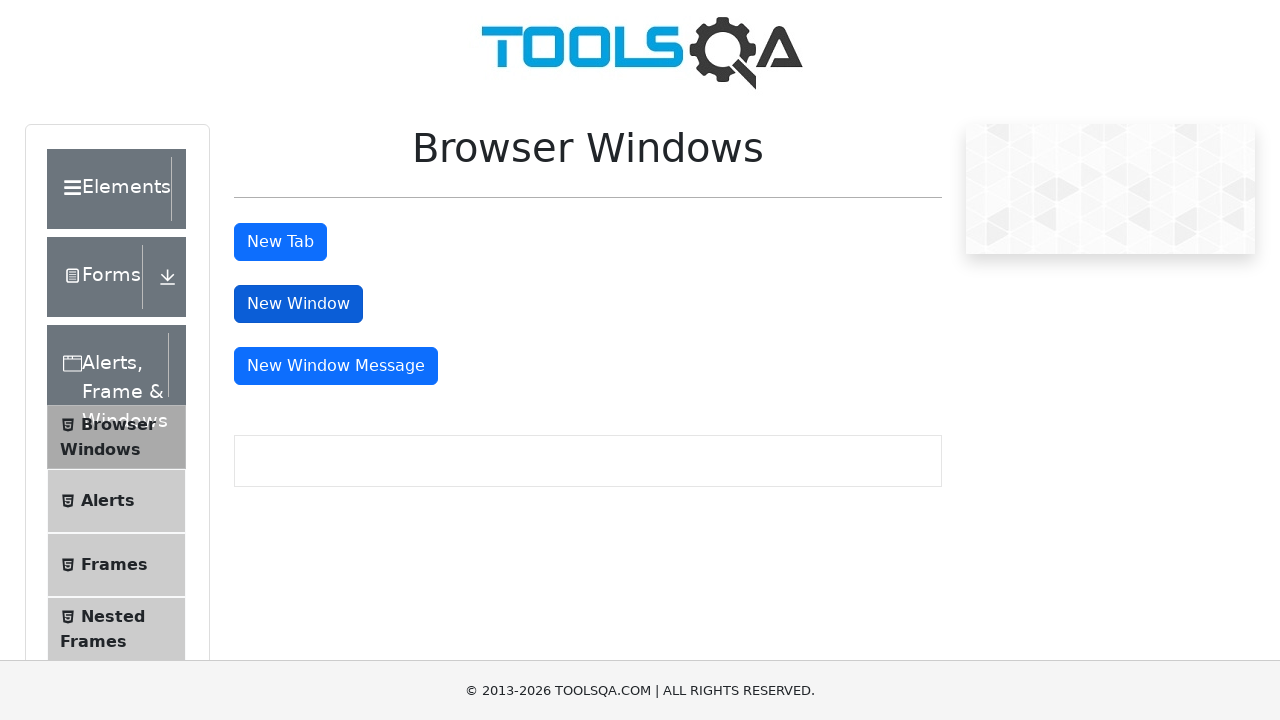

Clicked heading 'This is a sample page' on fourth window at (200, 40) on internal:role=heading[name="This is a sample page"i]
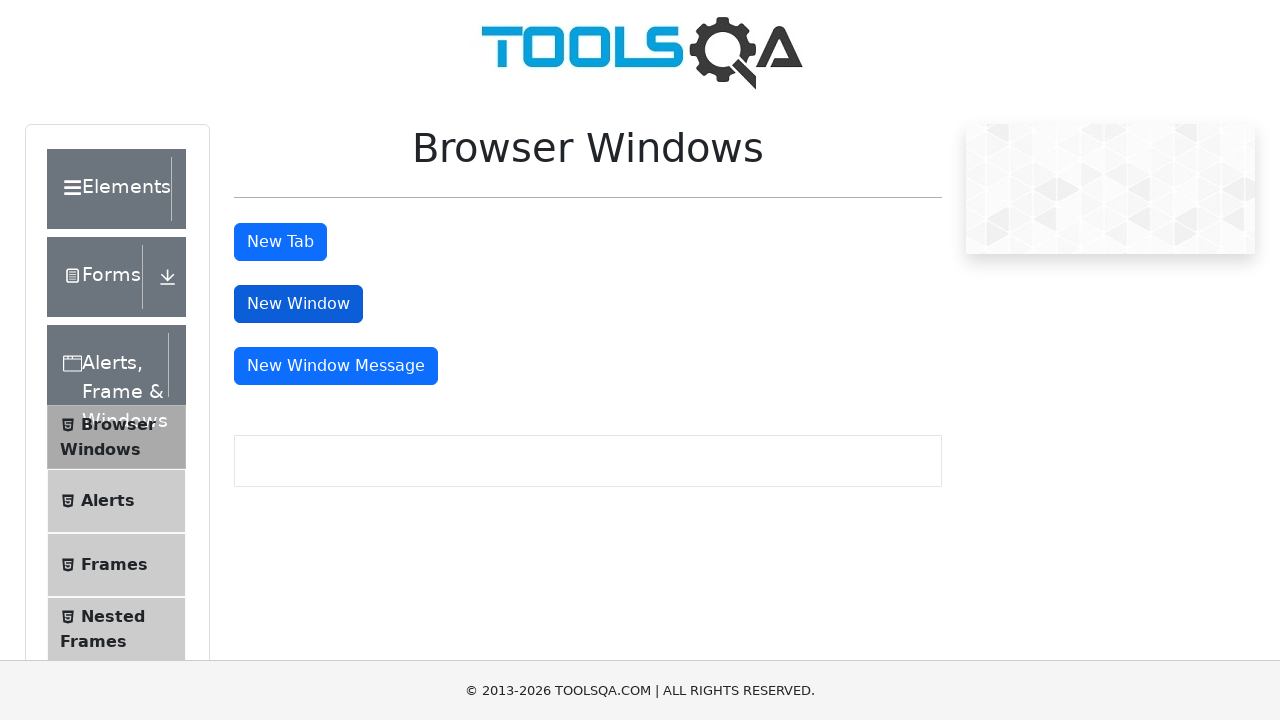

Clicked heading 'This is a sample page' on fourth window again at (200, 40) on internal:role=heading[name="This is a sample page"i]
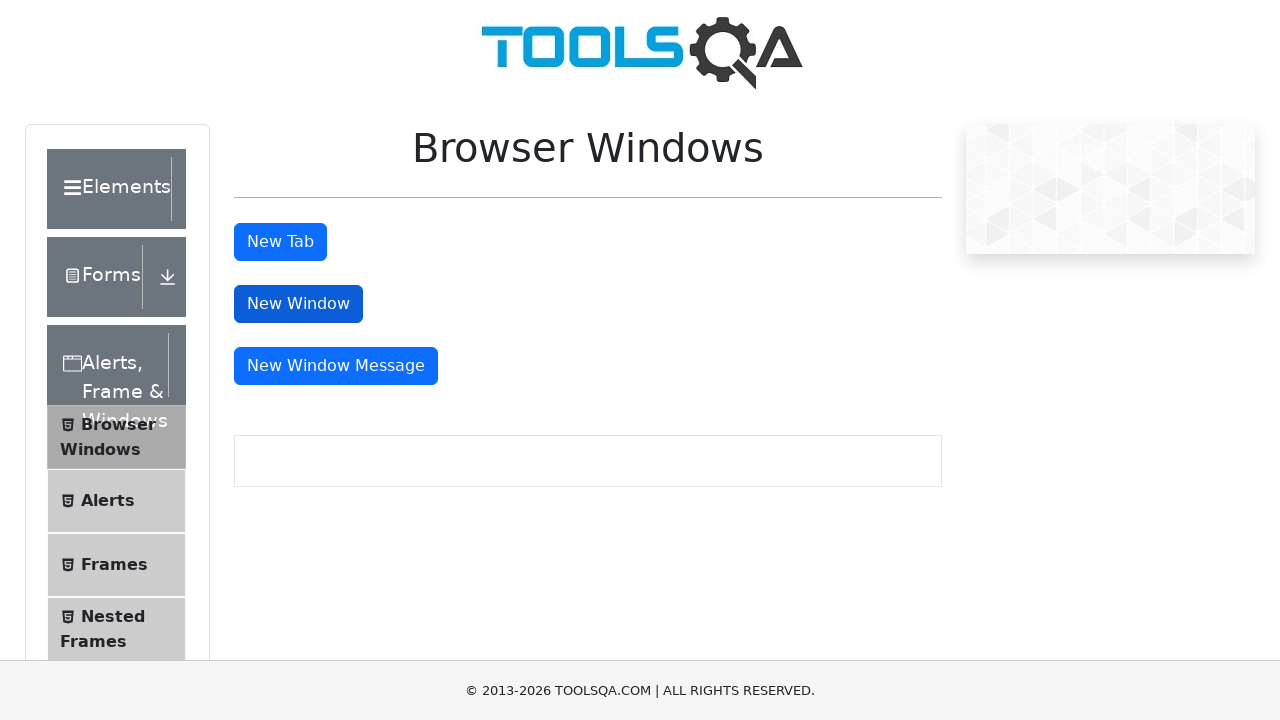

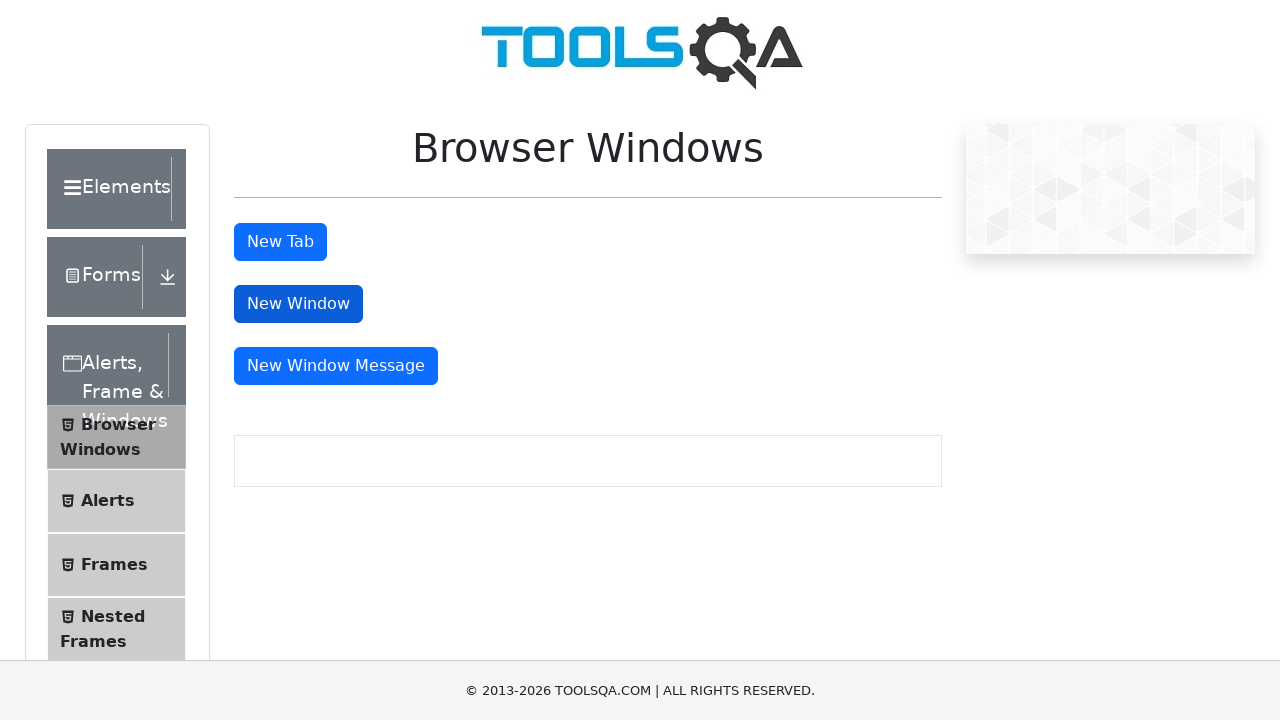